Tests marking individual todo items as complete using their checkboxes

Starting URL: https://demo.playwright.dev/todomvc

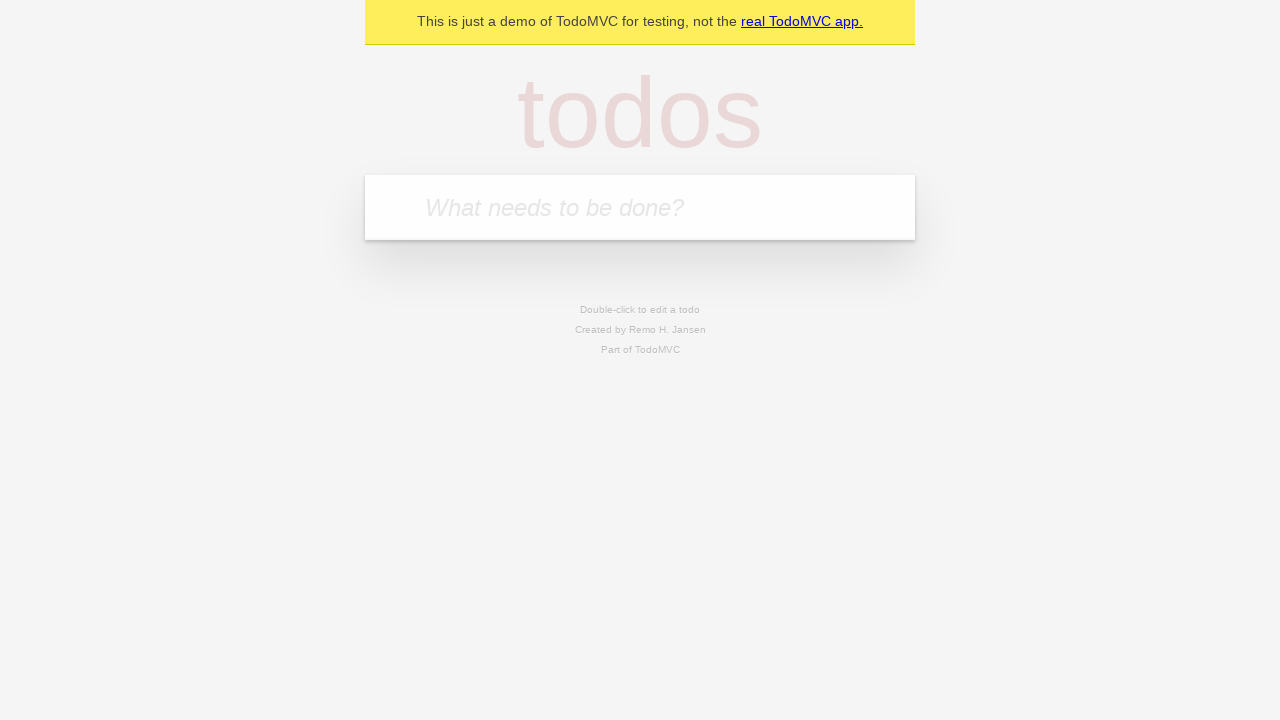

Filled todo input field with 'buy some cheese' on internal:attr=[placeholder="What needs to be done?"i]
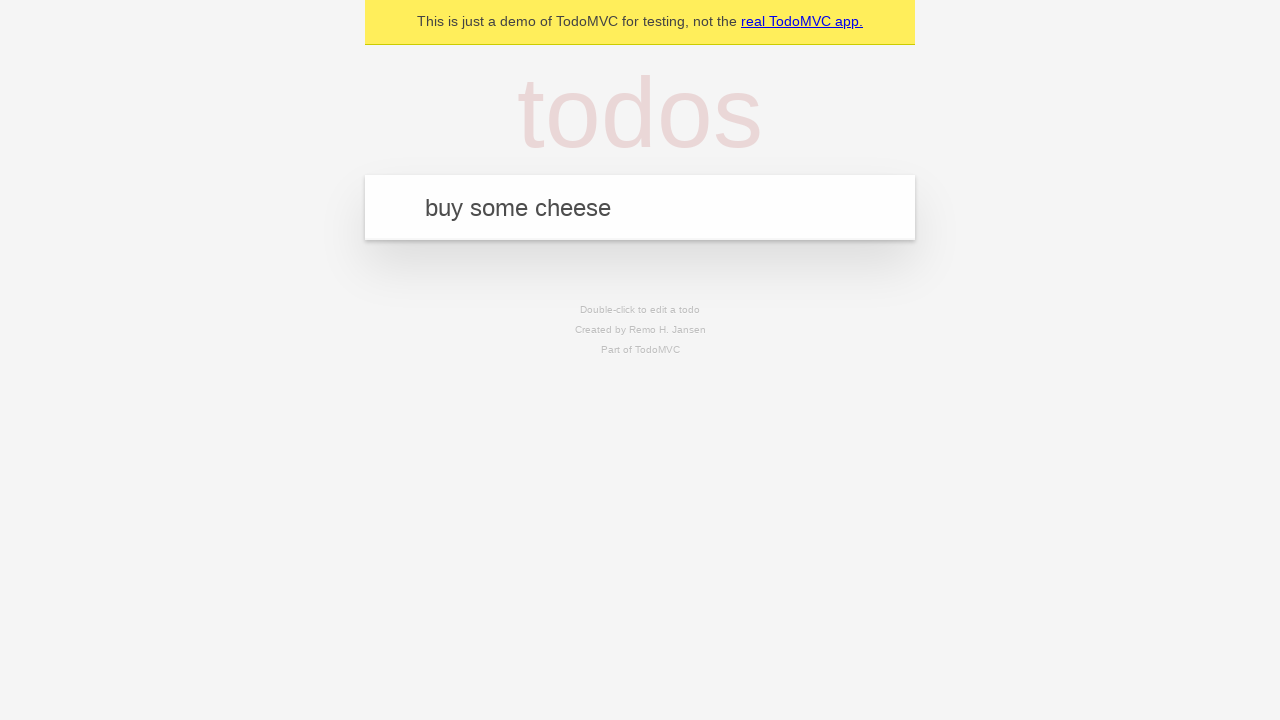

Pressed Enter to create todo item 'buy some cheese' on internal:attr=[placeholder="What needs to be done?"i]
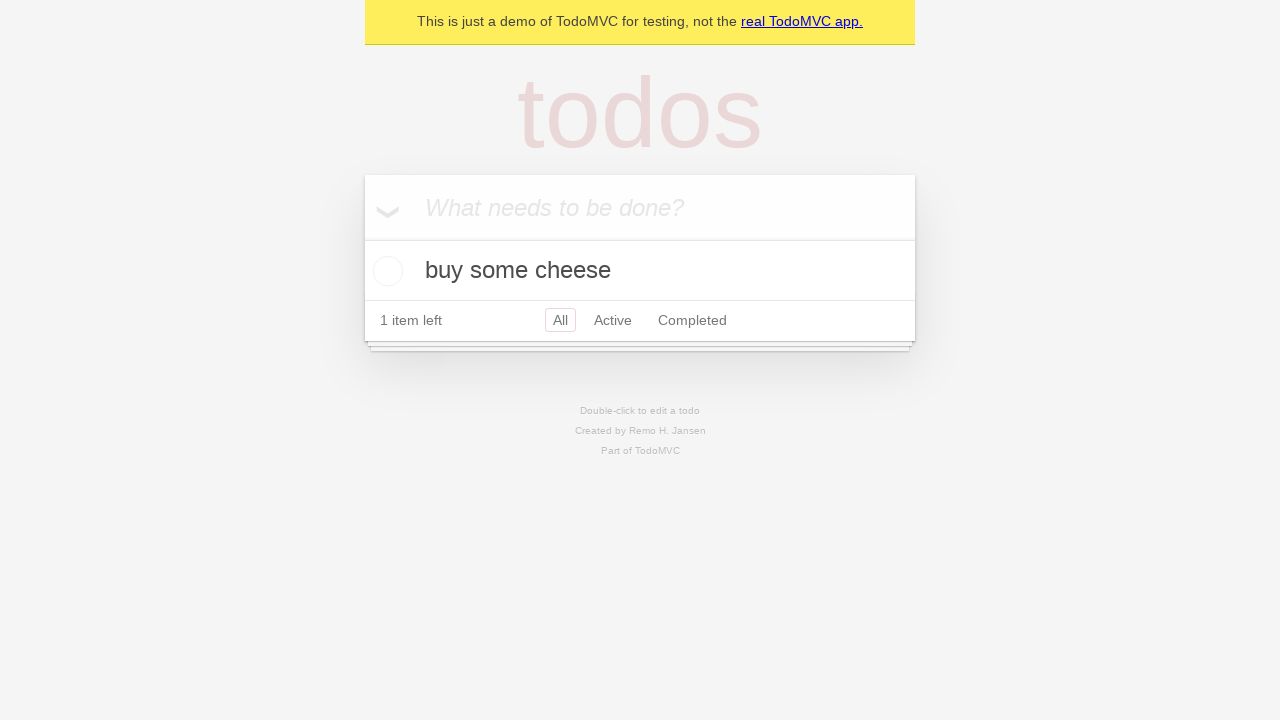

Filled todo input field with 'feed the cat' on internal:attr=[placeholder="What needs to be done?"i]
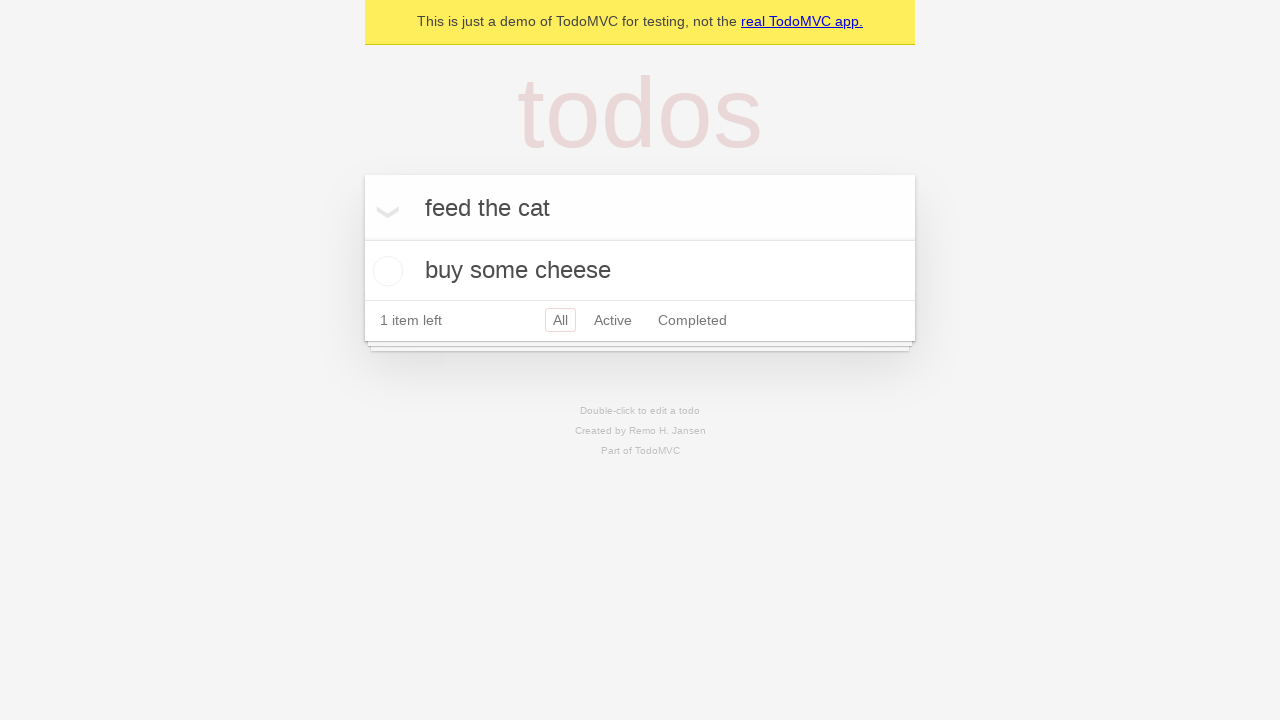

Pressed Enter to create todo item 'feed the cat' on internal:attr=[placeholder="What needs to be done?"i]
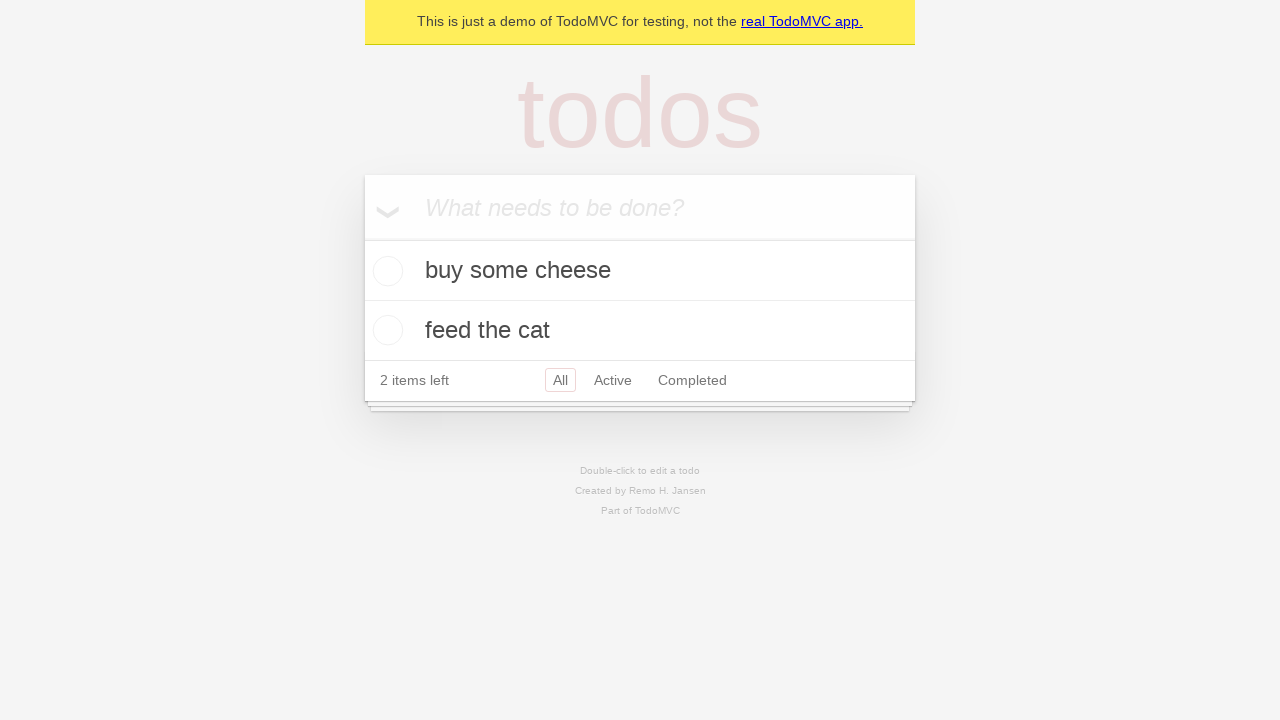

Checked the first todo item as complete at (385, 271) on internal:testid=[data-testid="todo-item"s] >> nth=0 >> internal:role=checkbox
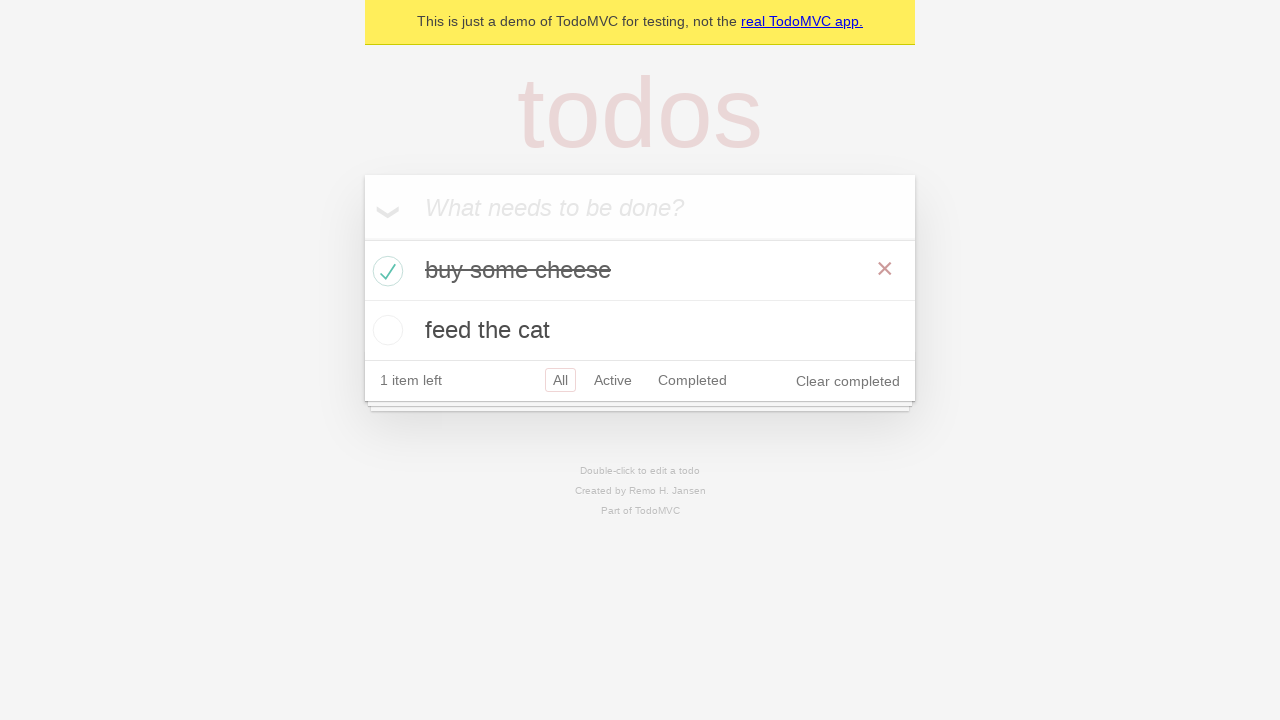

Checked the second todo item as complete at (385, 330) on internal:testid=[data-testid="todo-item"s] >> nth=1 >> internal:role=checkbox
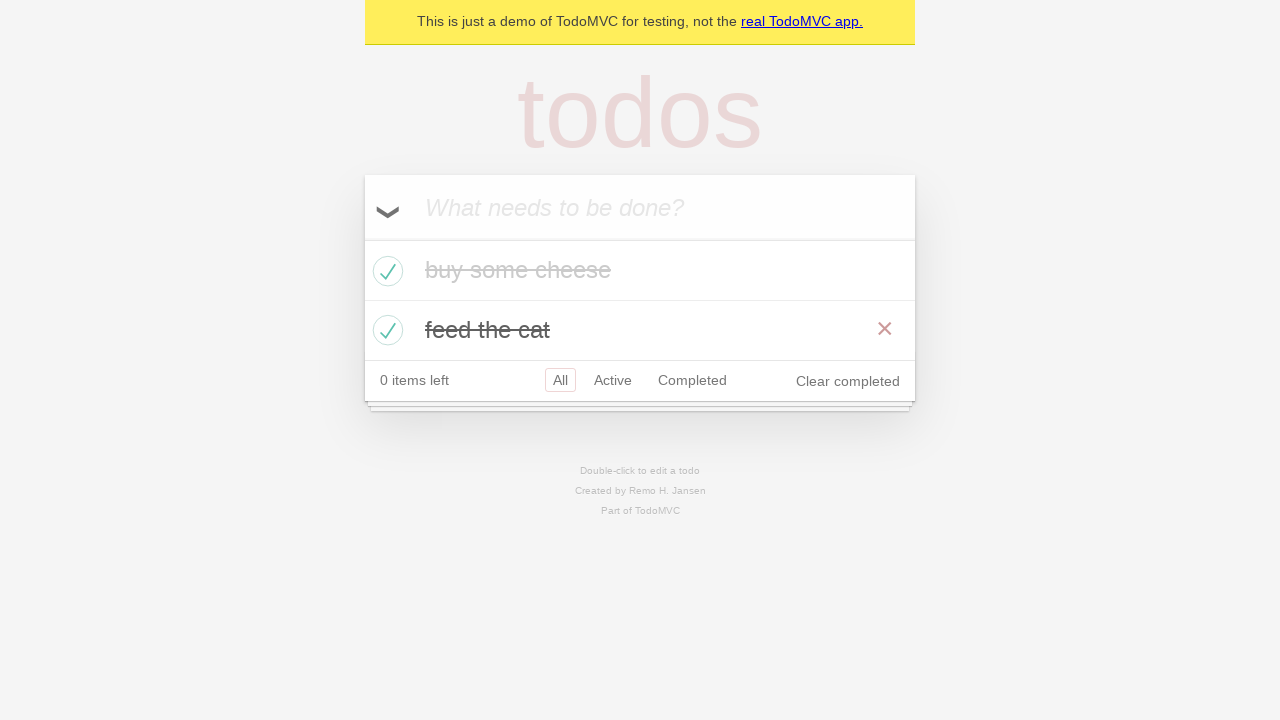

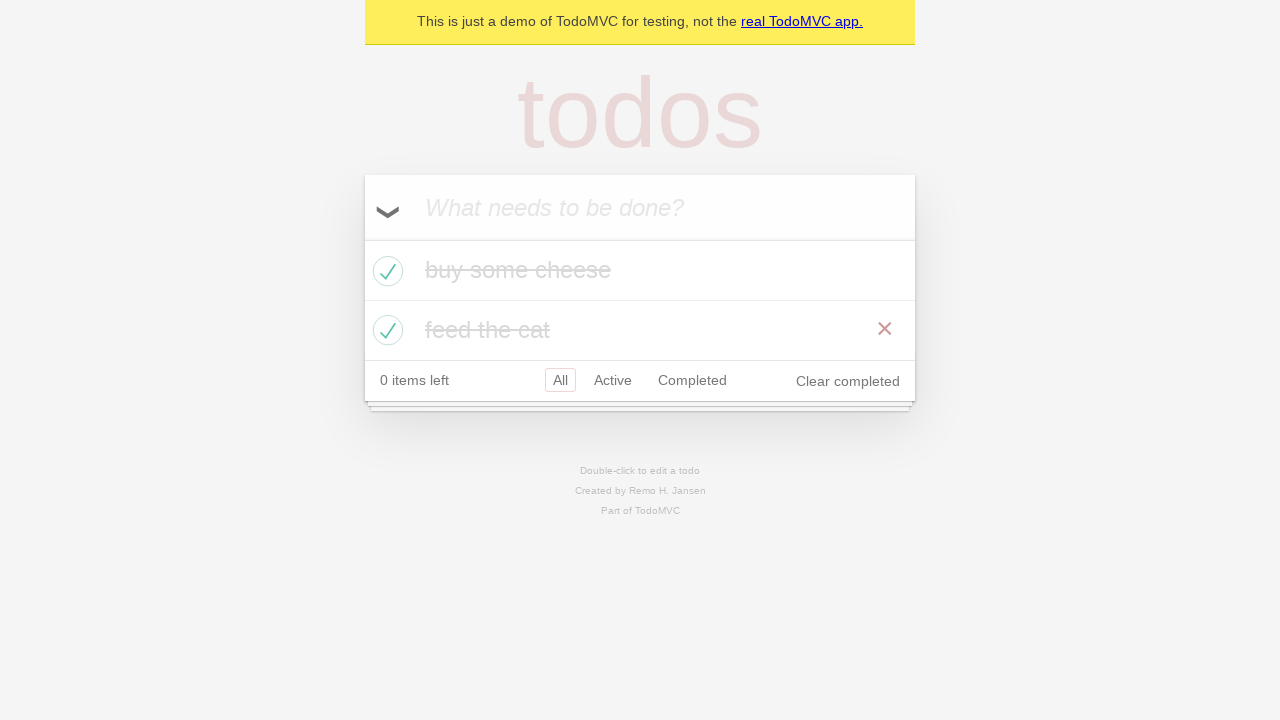